Tests that the Clear completed button displays correct text after marking an item complete

Starting URL: https://demo.playwright.dev/todomvc

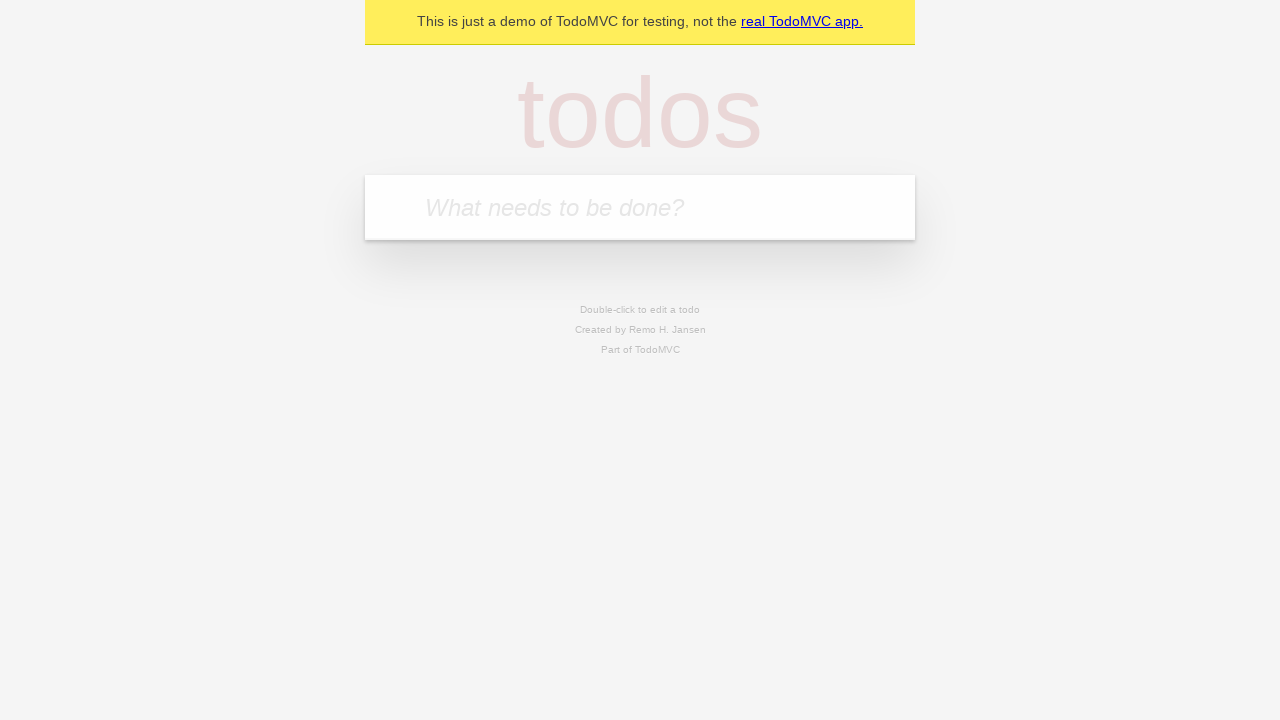

Filled todo input with 'buy some cheese' on internal:attr=[placeholder="What needs to be done?"i]
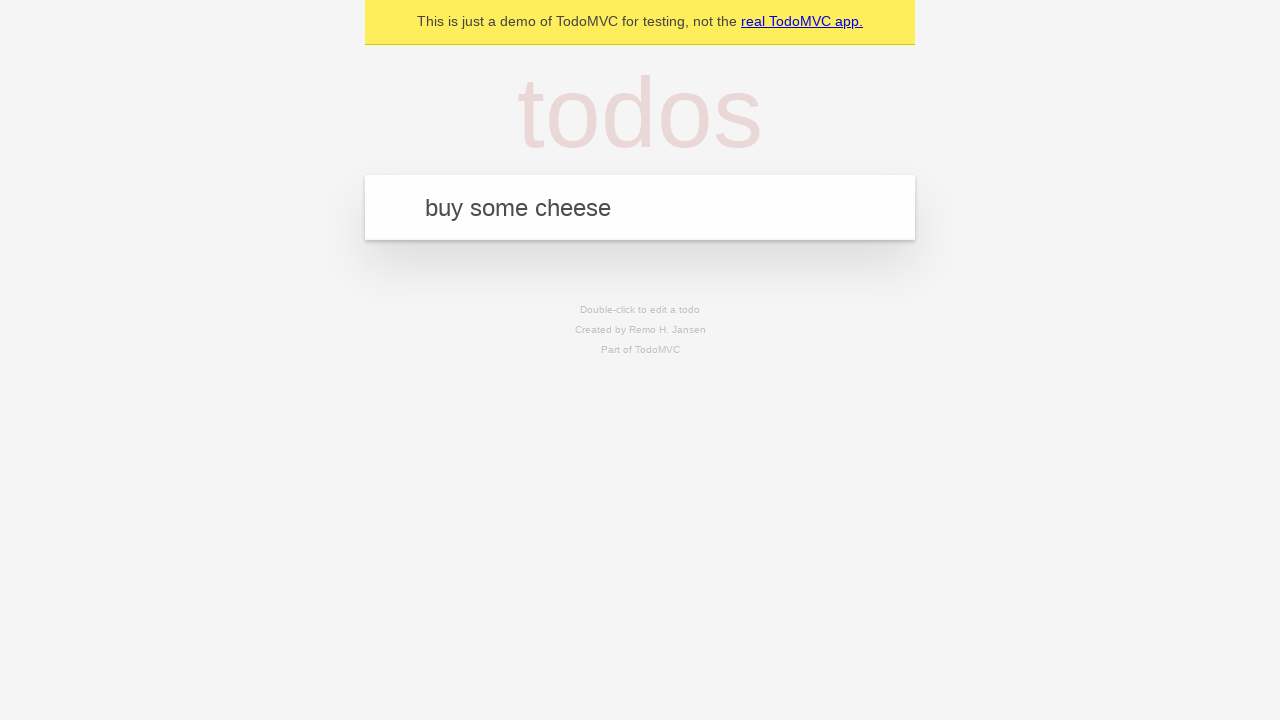

Pressed Enter to create todo 'buy some cheese' on internal:attr=[placeholder="What needs to be done?"i]
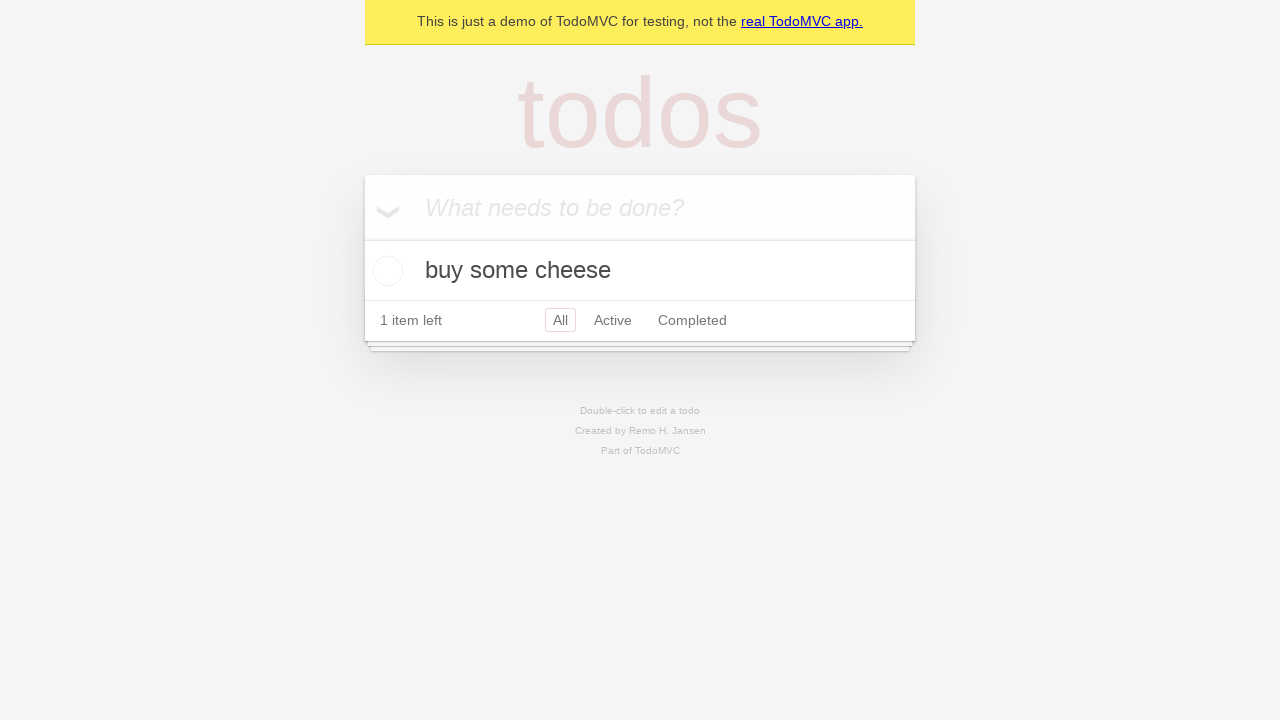

Filled todo input with 'feed the cat' on internal:attr=[placeholder="What needs to be done?"i]
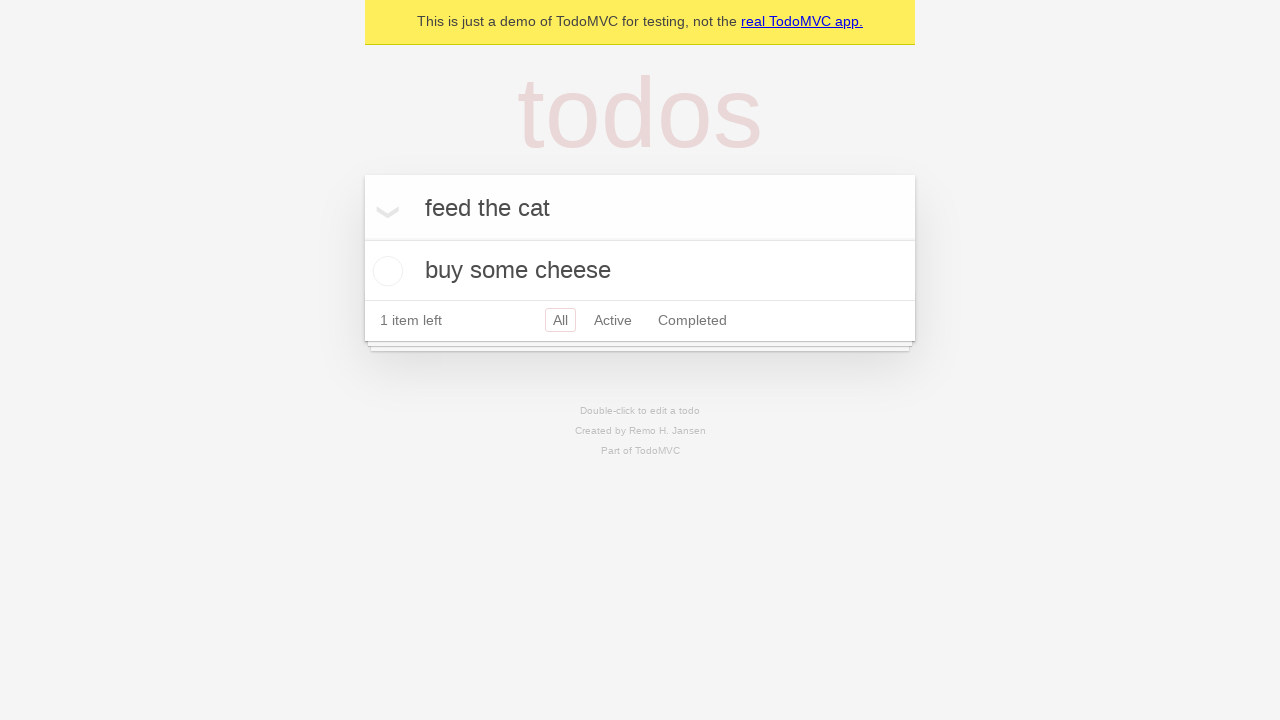

Pressed Enter to create todo 'feed the cat' on internal:attr=[placeholder="What needs to be done?"i]
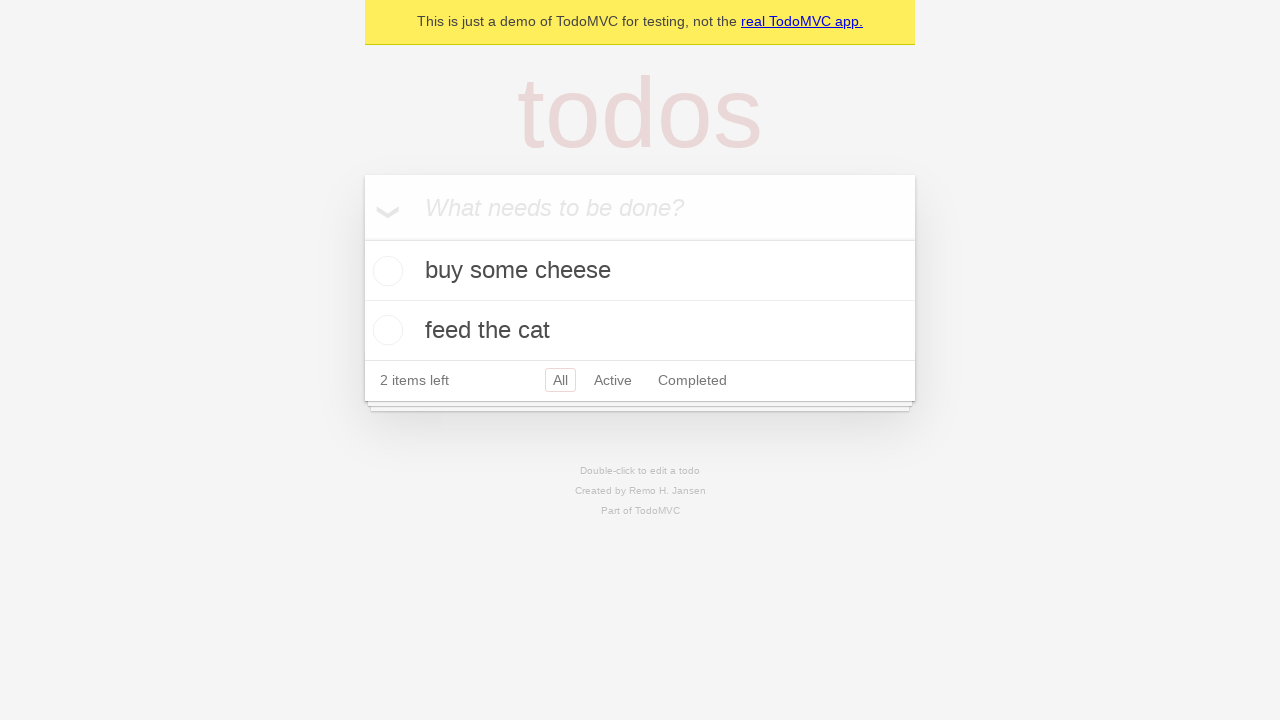

Filled todo input with 'book a doctors appointment' on internal:attr=[placeholder="What needs to be done?"i]
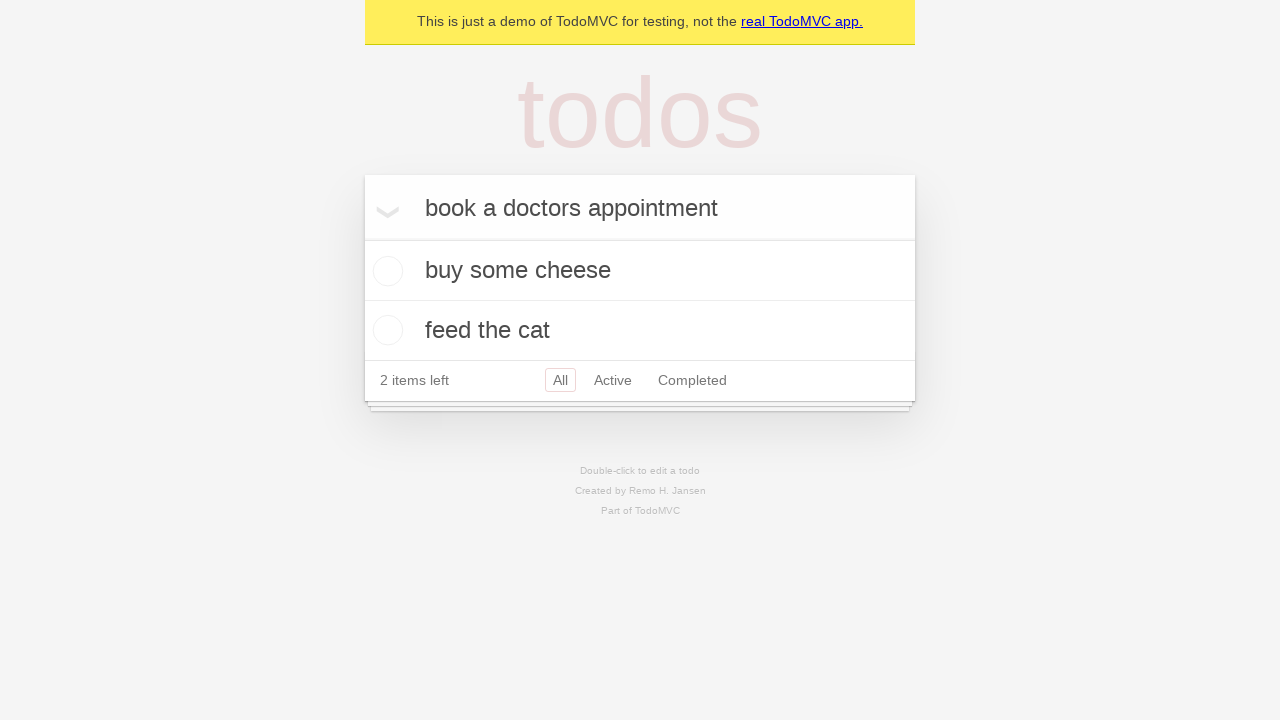

Pressed Enter to create todo 'book a doctors appointment' on internal:attr=[placeholder="What needs to be done?"i]
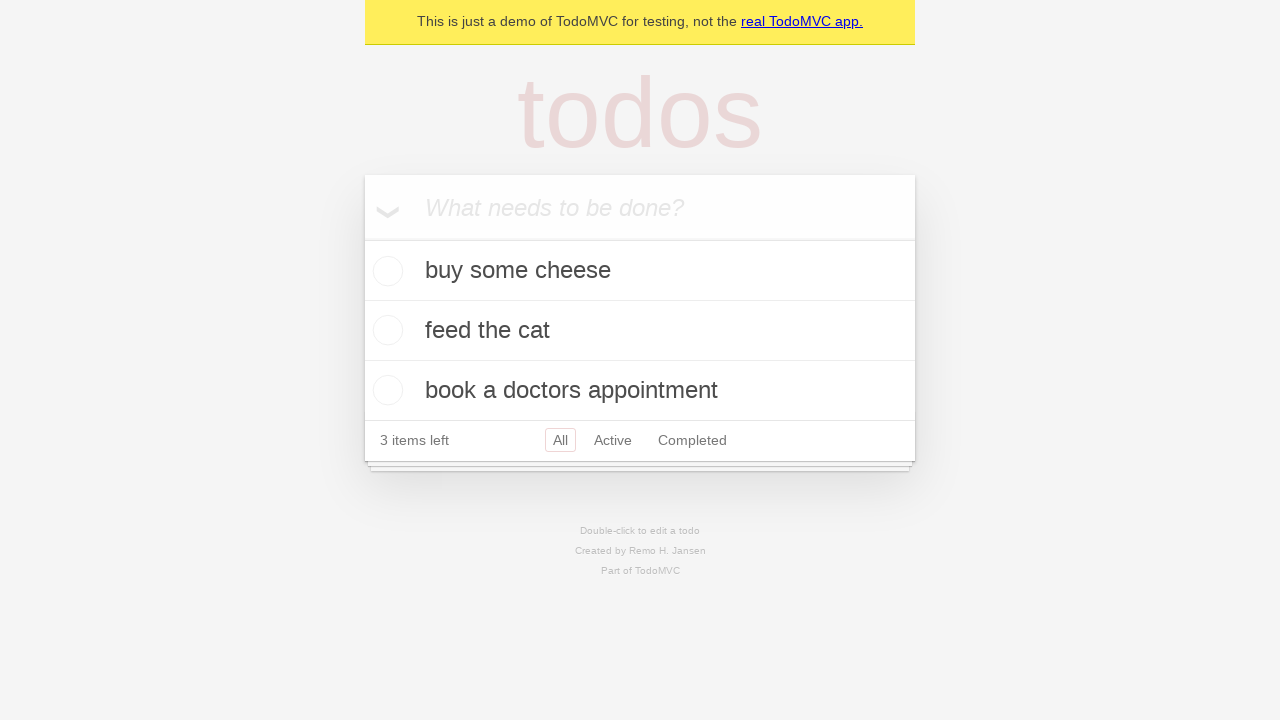

Checked the first todo item to mark it complete at (385, 271) on .todo-list li .toggle >> nth=0
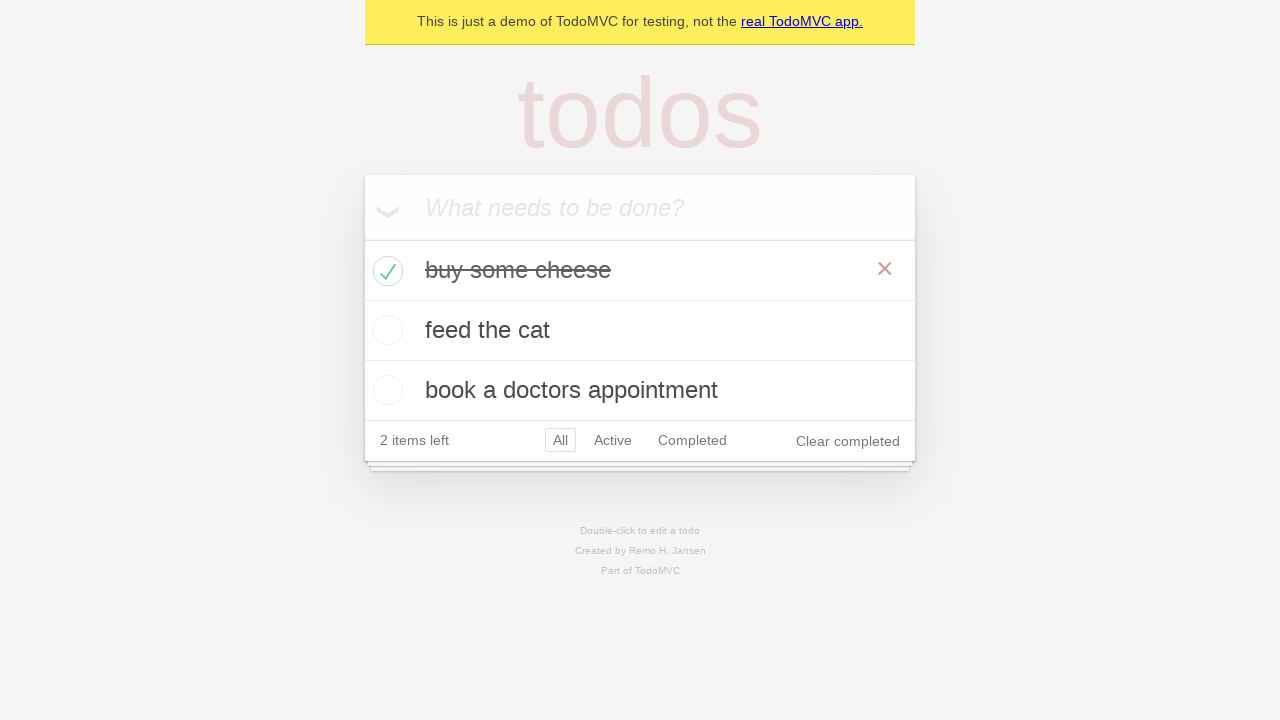

Clear completed button is now visible after marking item complete
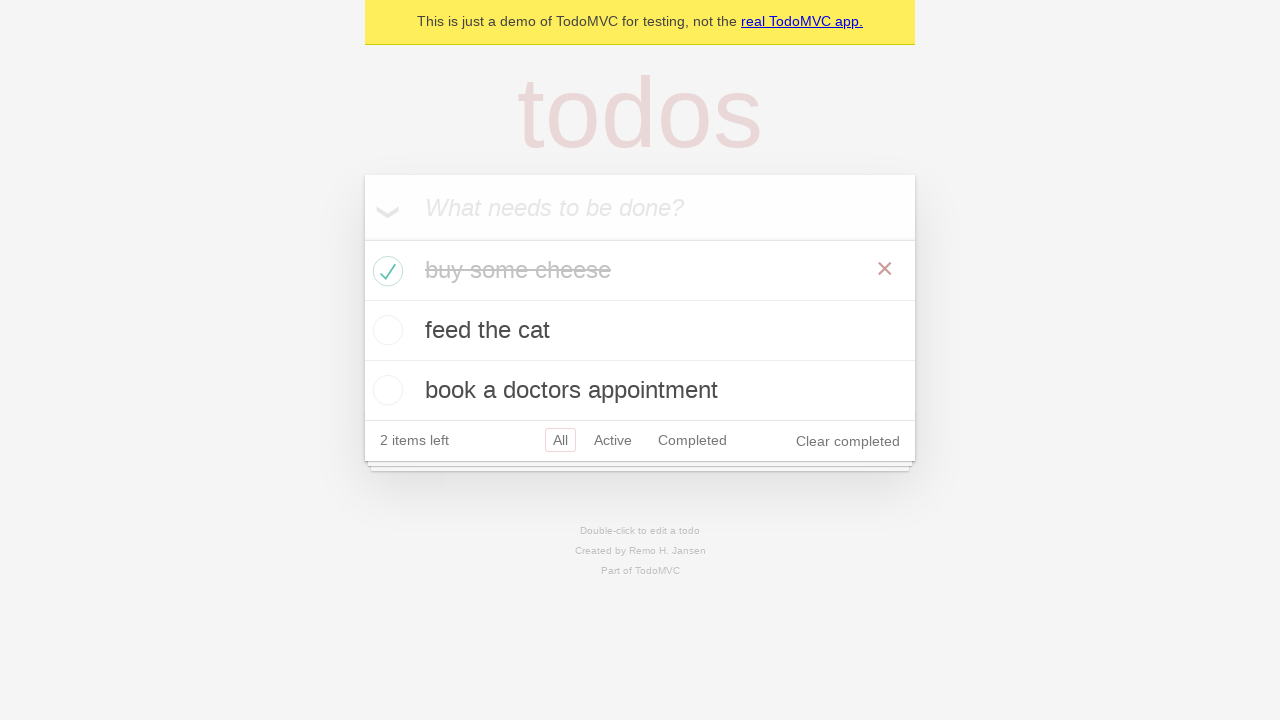

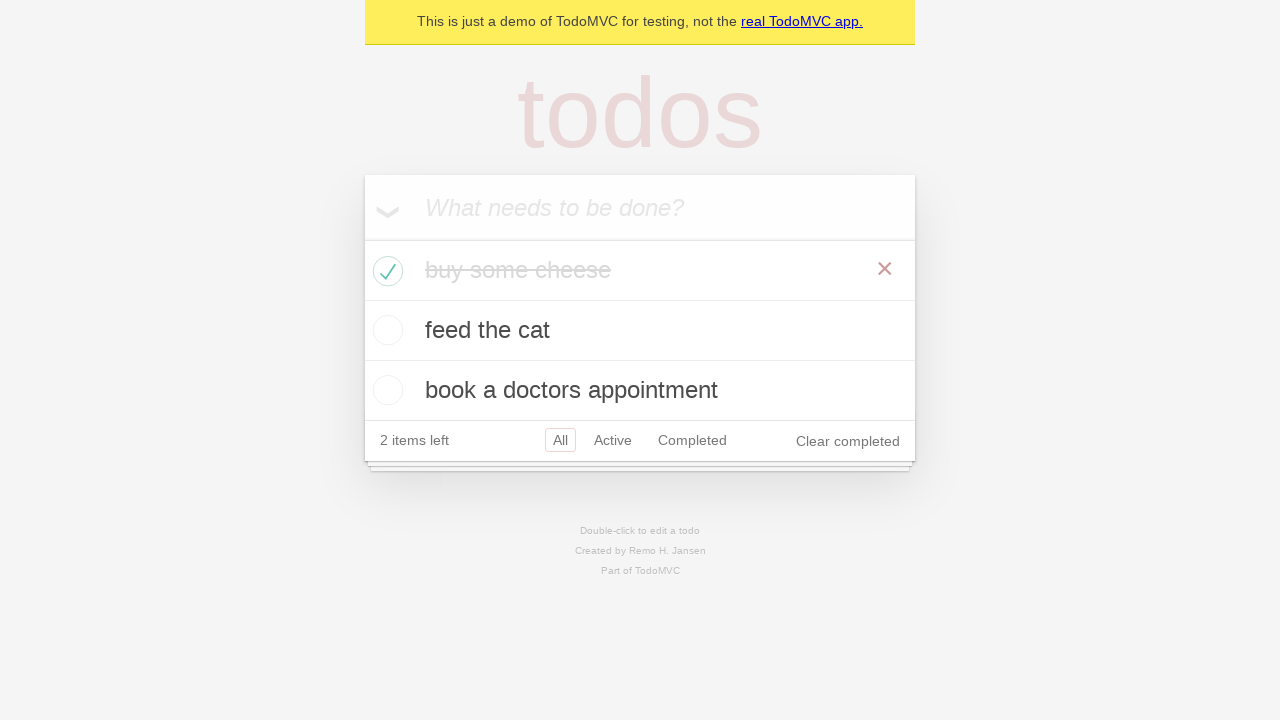